Tests opening a URL in a new tab and verifying the new tab URL.

Starting URL: https://demoqa.com/browser-windows

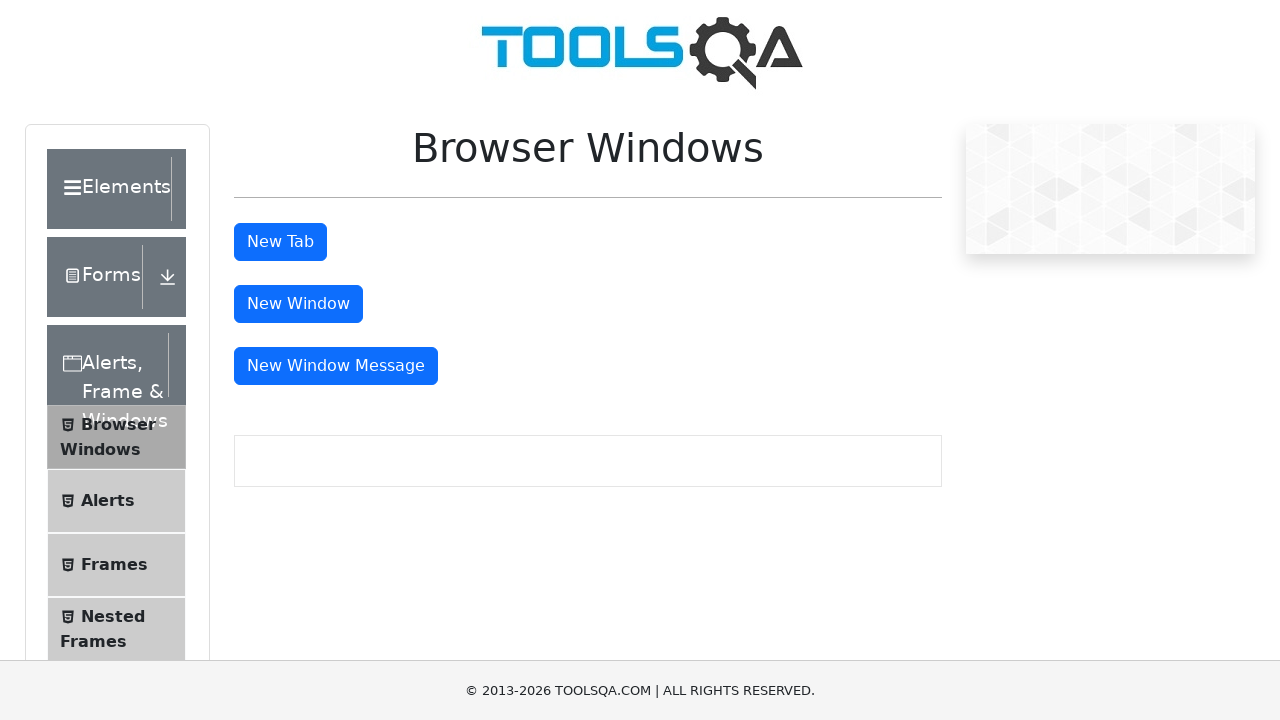

Clicked tab button to open new tab at (280, 242) on #tabButton
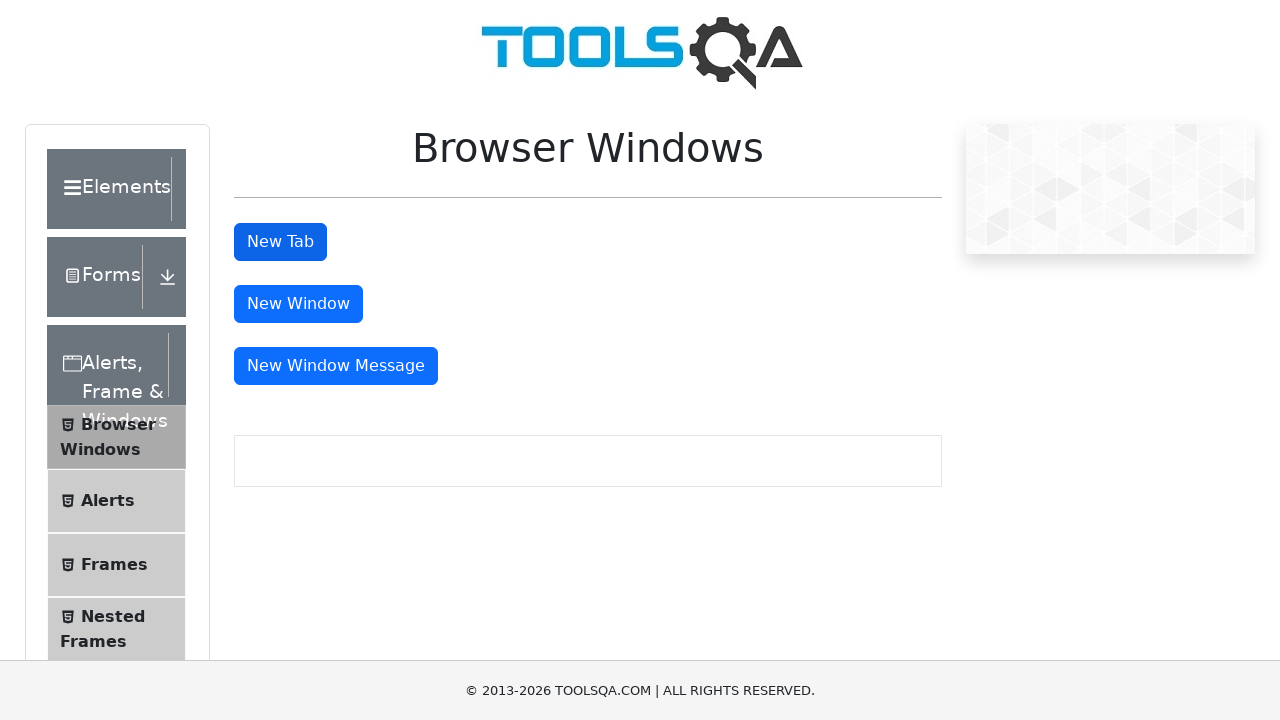

New tab page object captured
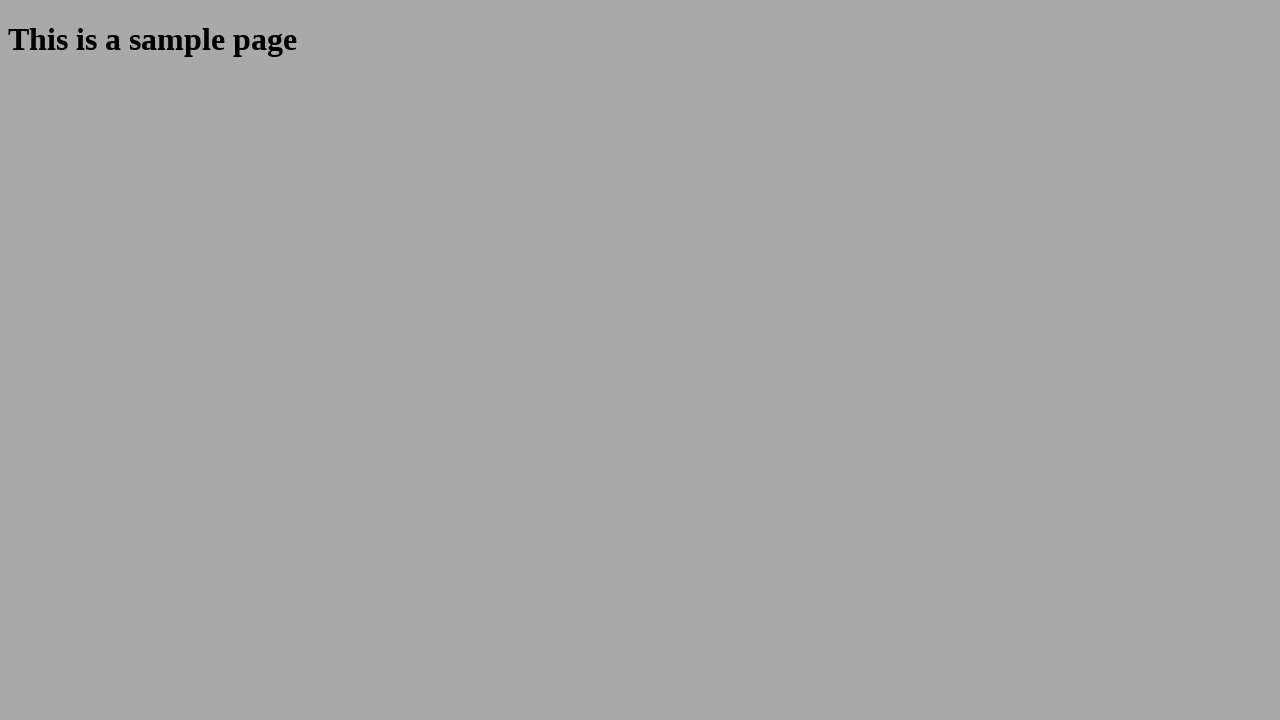

Waited for new page to fully load
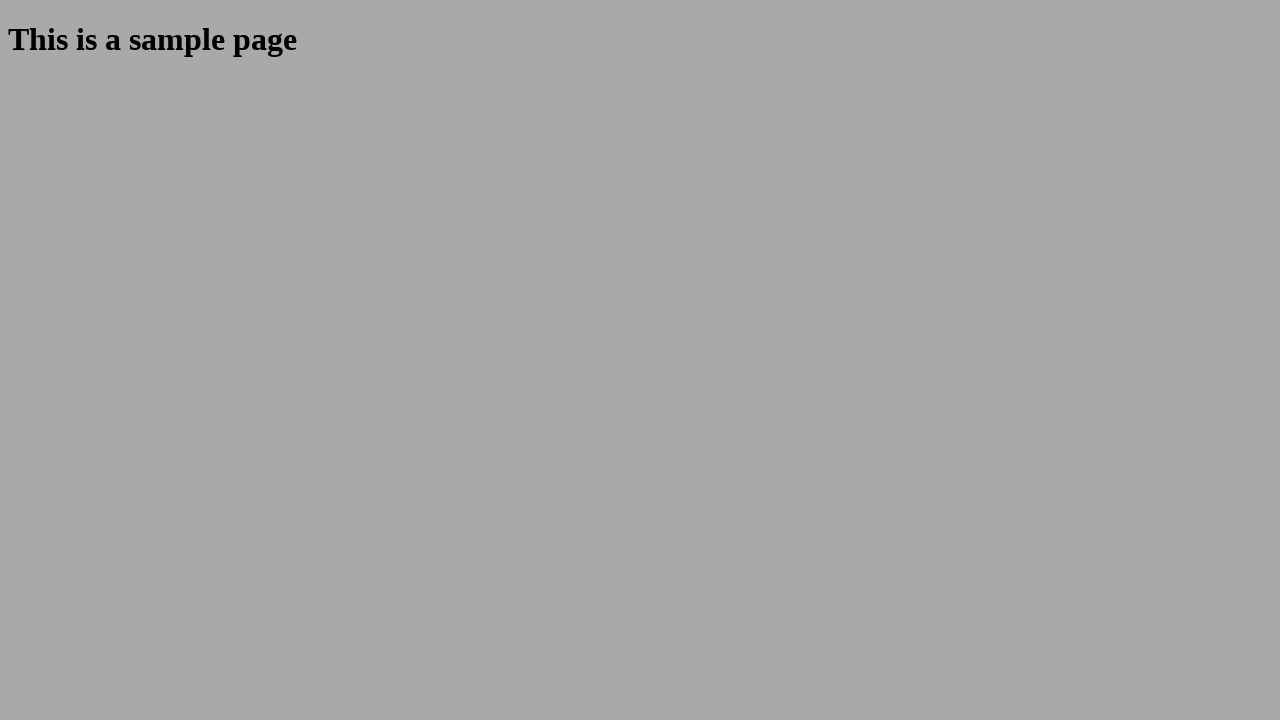

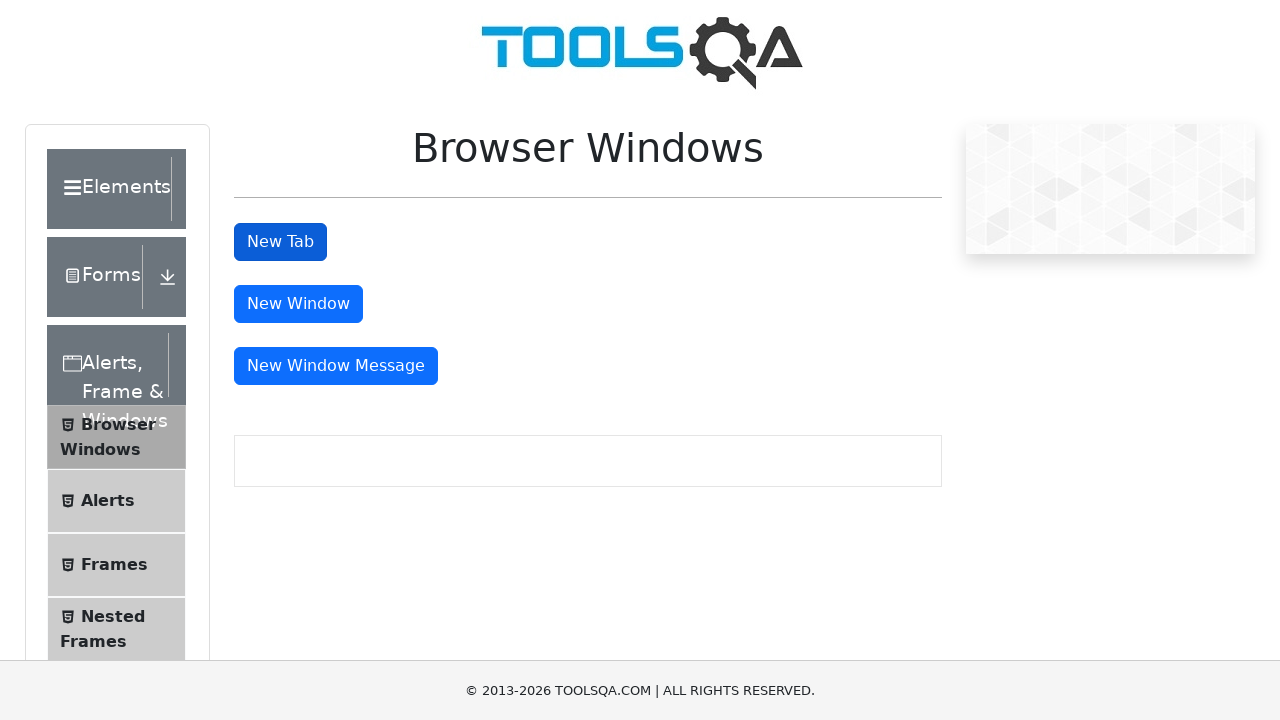